Verifies that the login page header displays the correct text "Log in to ZeroBank" by checking the h3 element content.

Starting URL: http://zero.webappsecurity.com/login.html

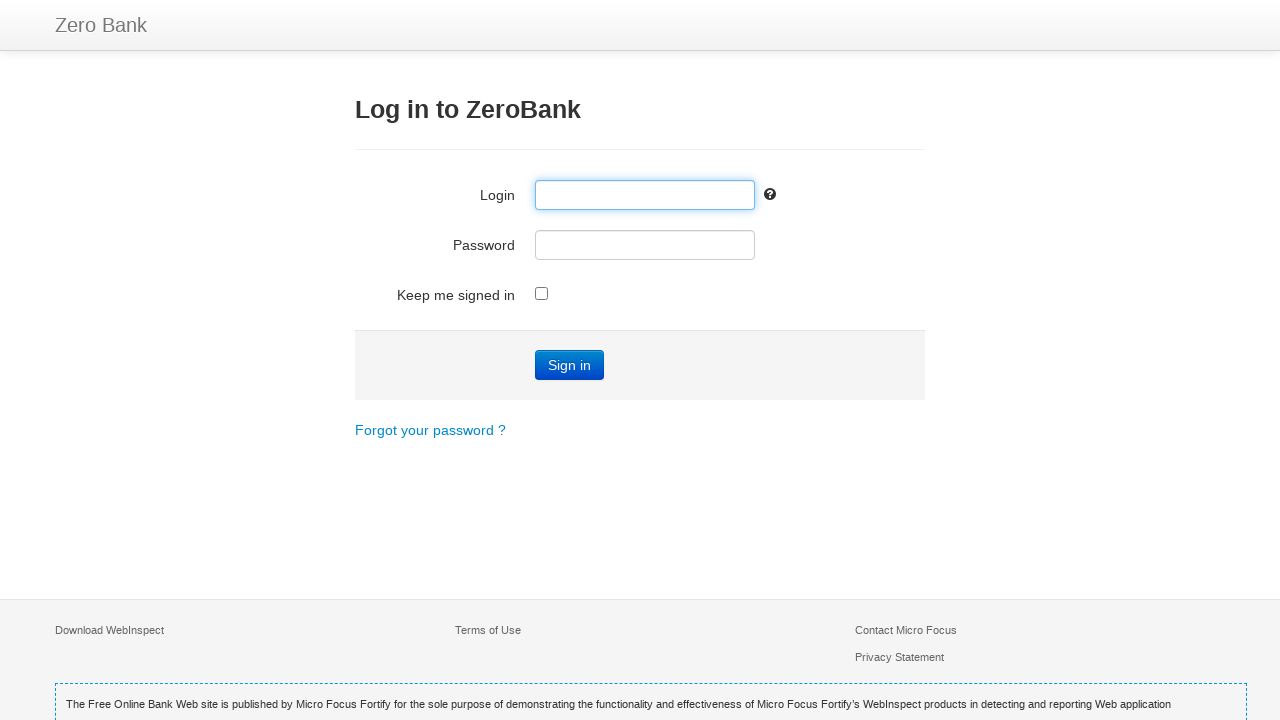

Navigated to login page at http://zero.webappsecurity.com/login.html
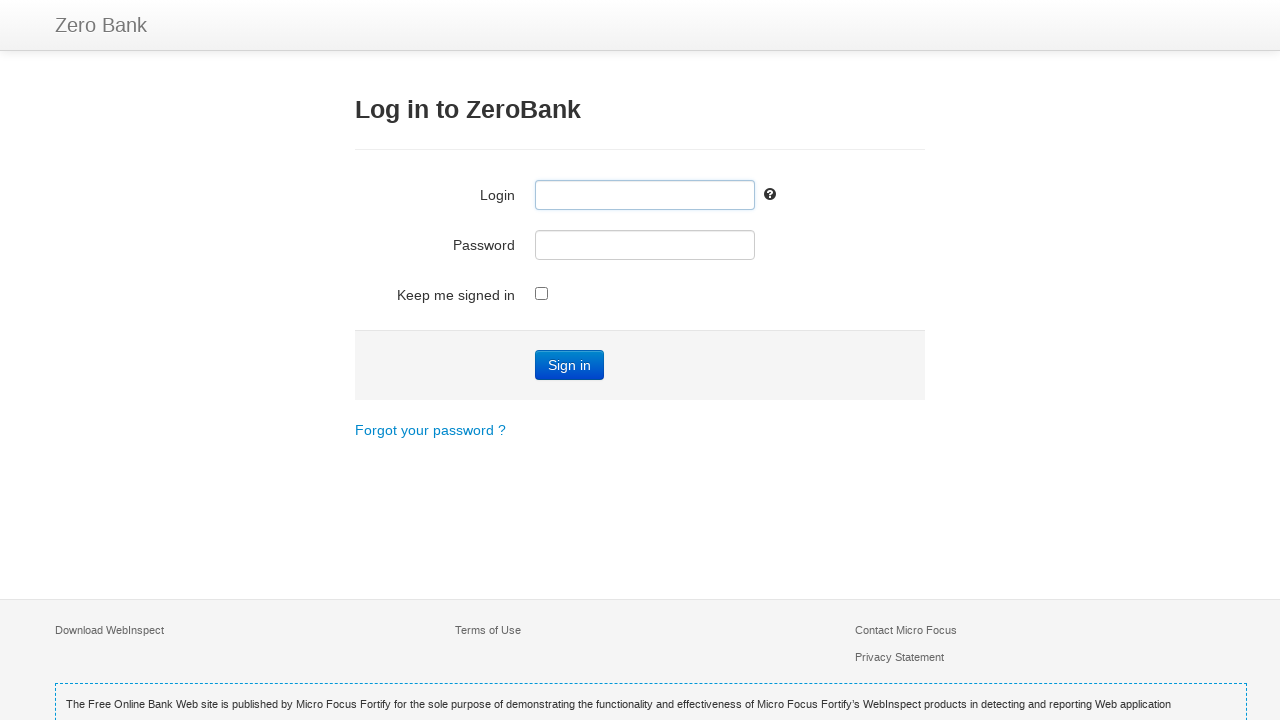

Waited for h3 header element to be present on page
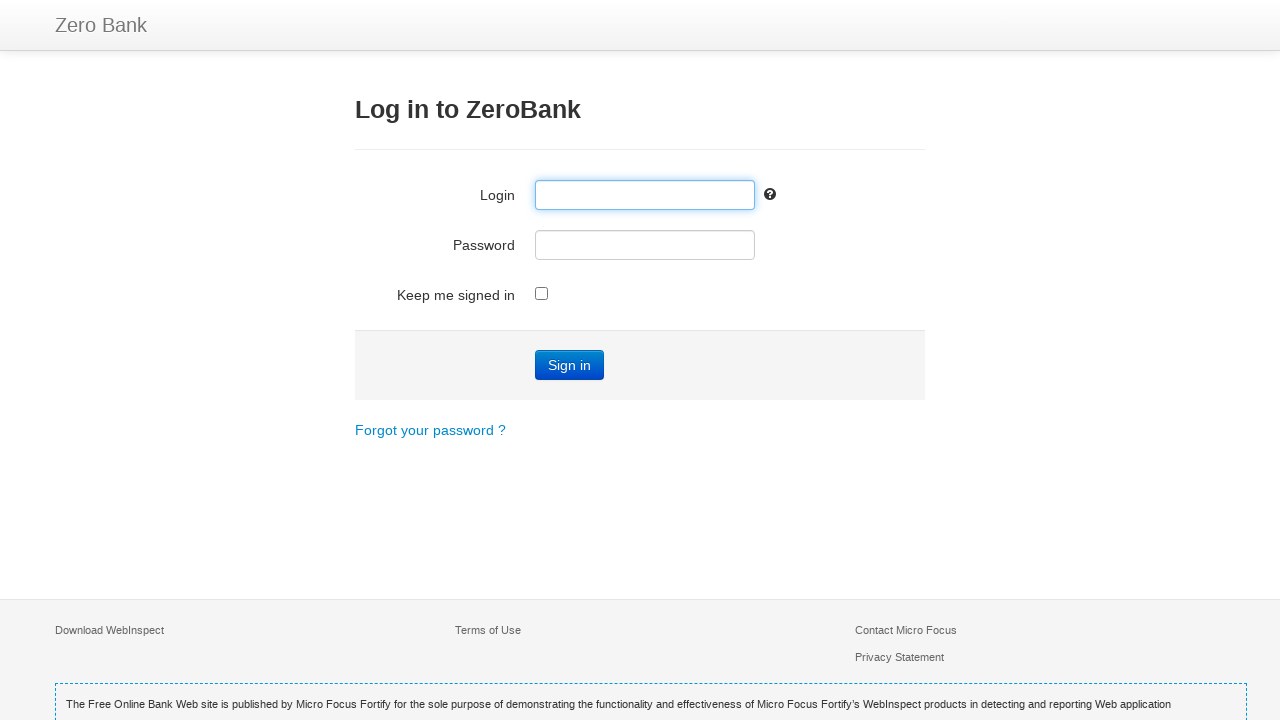

Retrieved header text content from h3 element
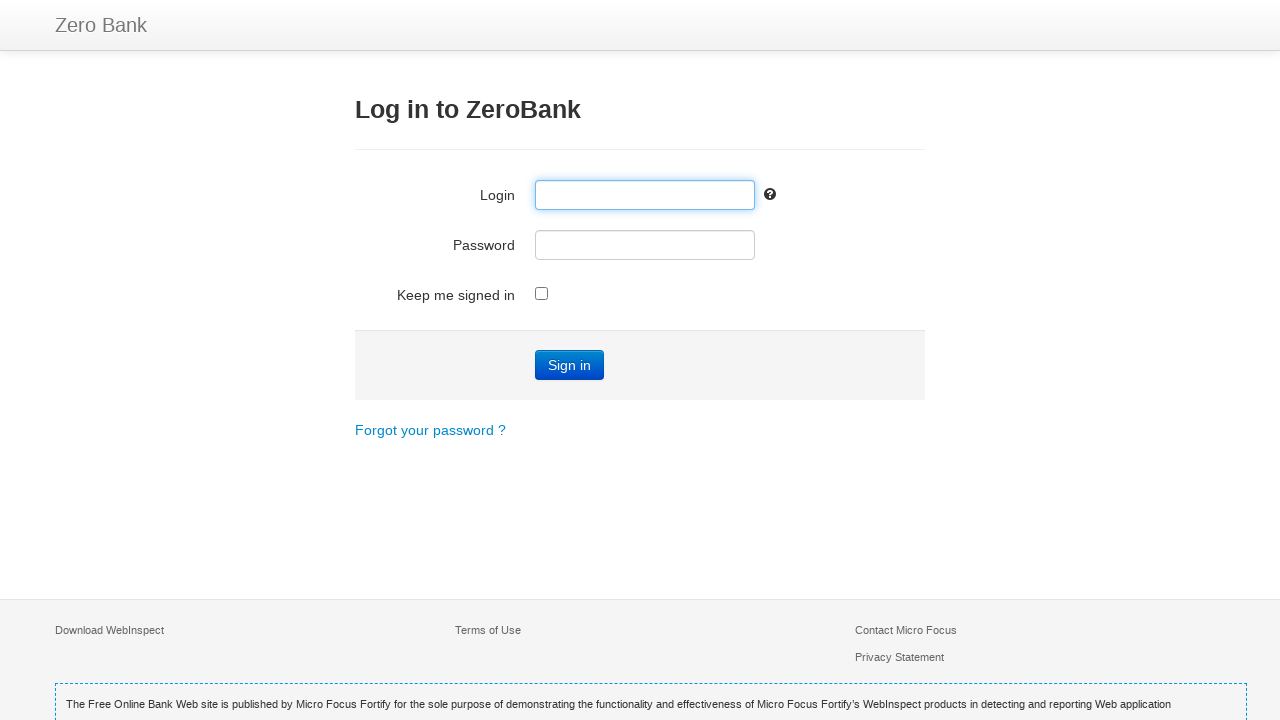

Verified header text matches expected value 'Log in to ZeroBank'
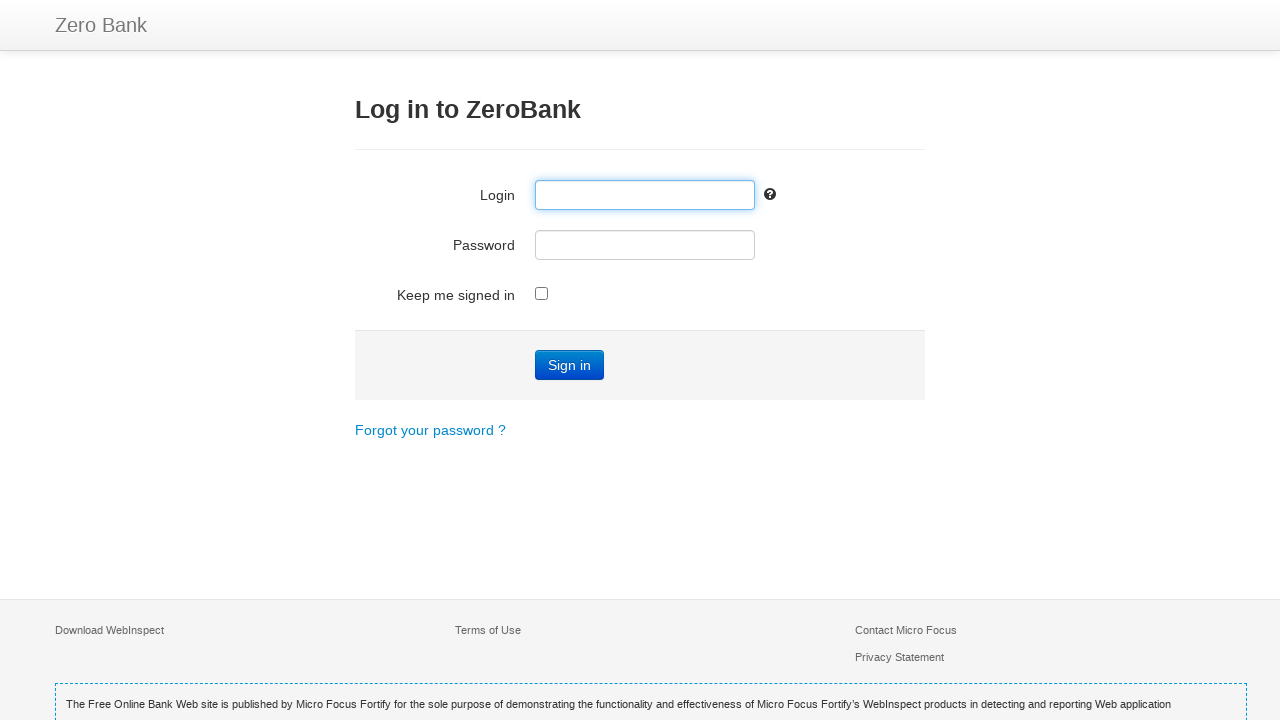

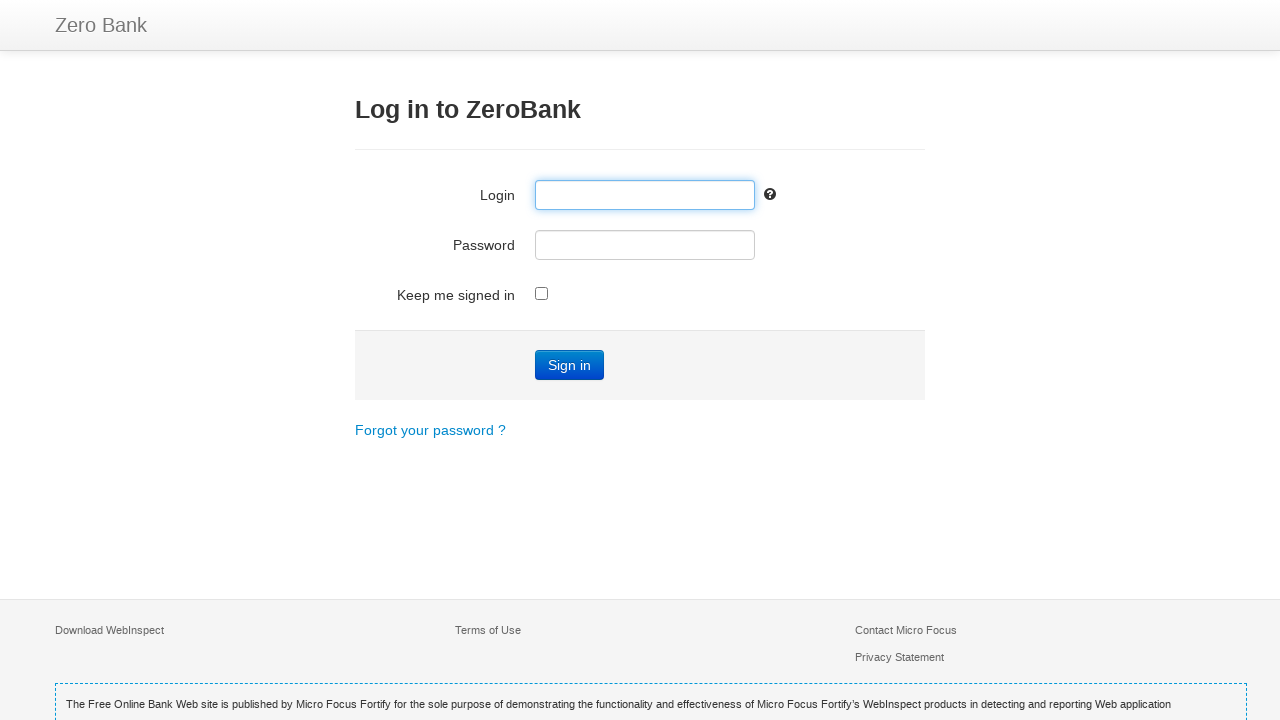